Tests dynamic loading by clicking a start button and verifying that "Hello World!" text appears after the loading completes.

Starting URL: https://automationfc.github.io/dynamic-loading/

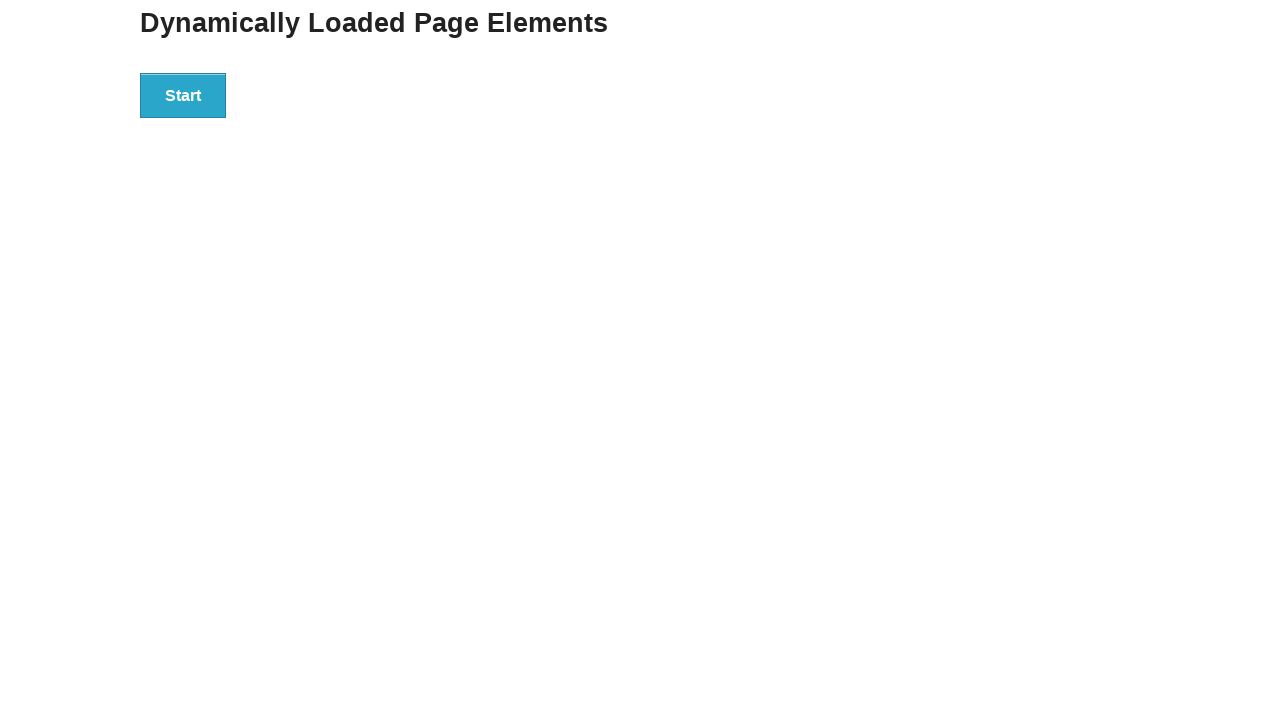

Navigated to dynamic loading test page
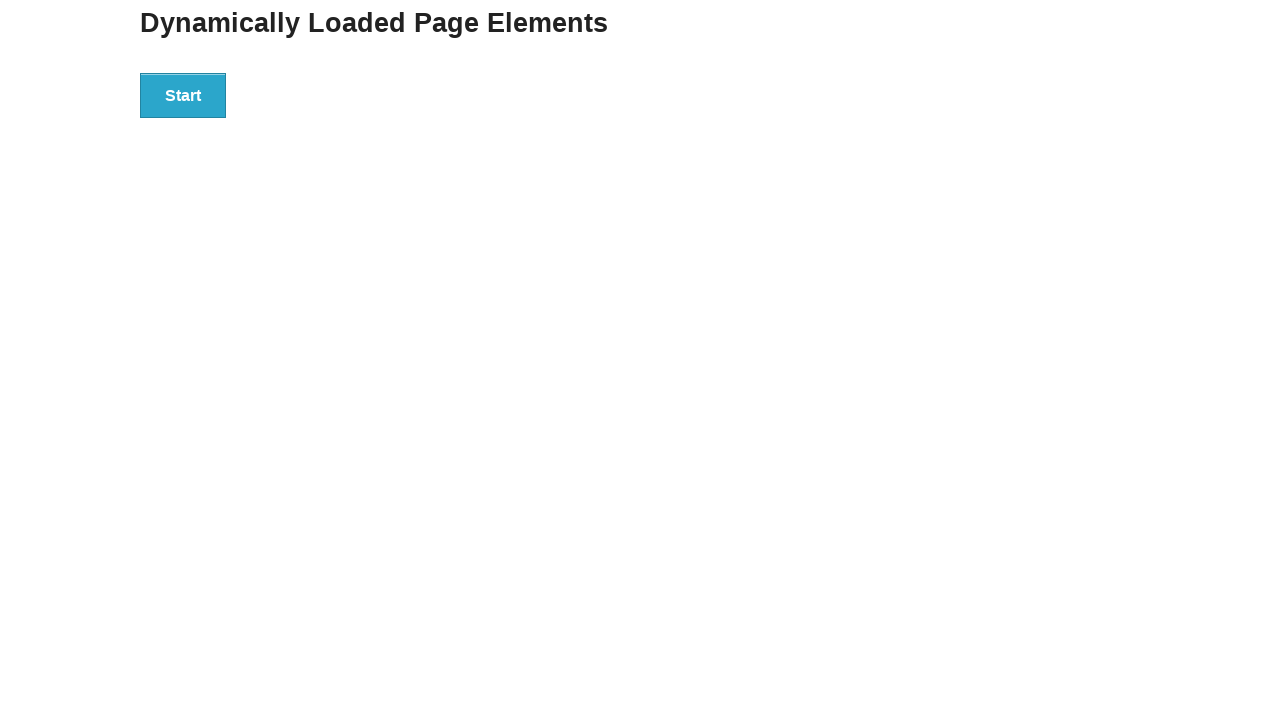

Clicked start button to trigger dynamic loading at (183, 95) on div#start > button
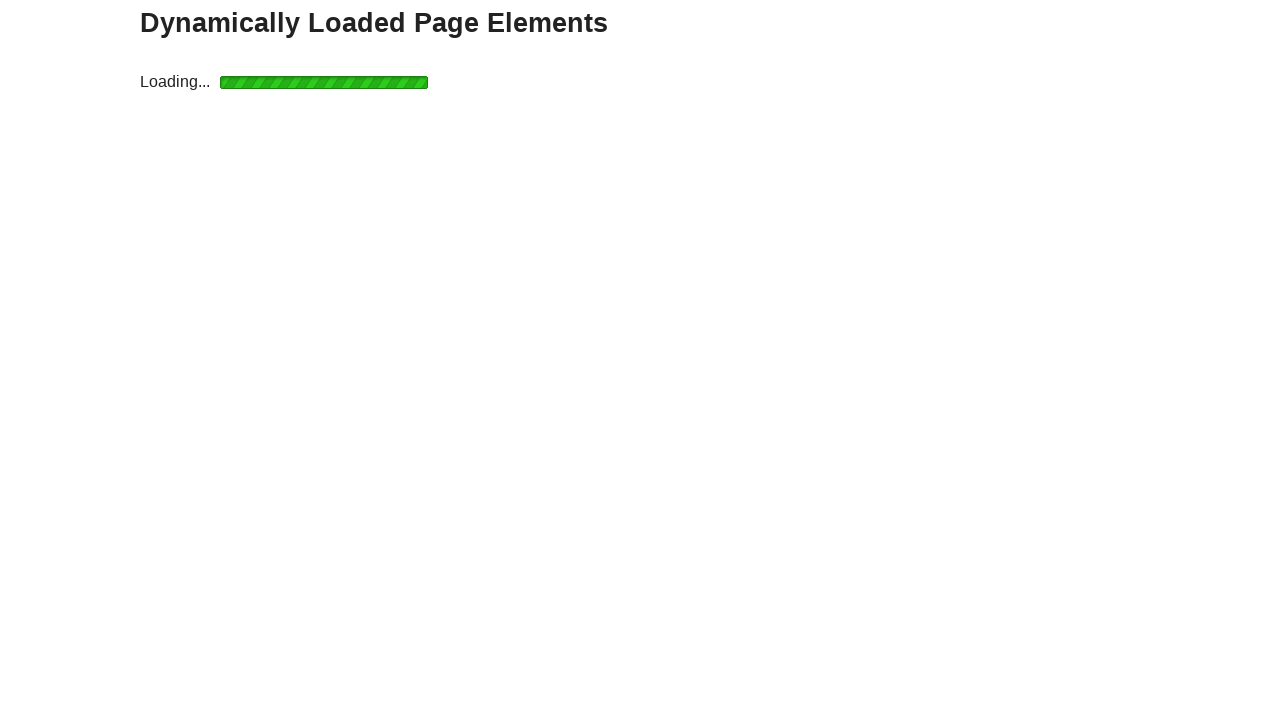

Loading completed and 'Hello World!' text appeared
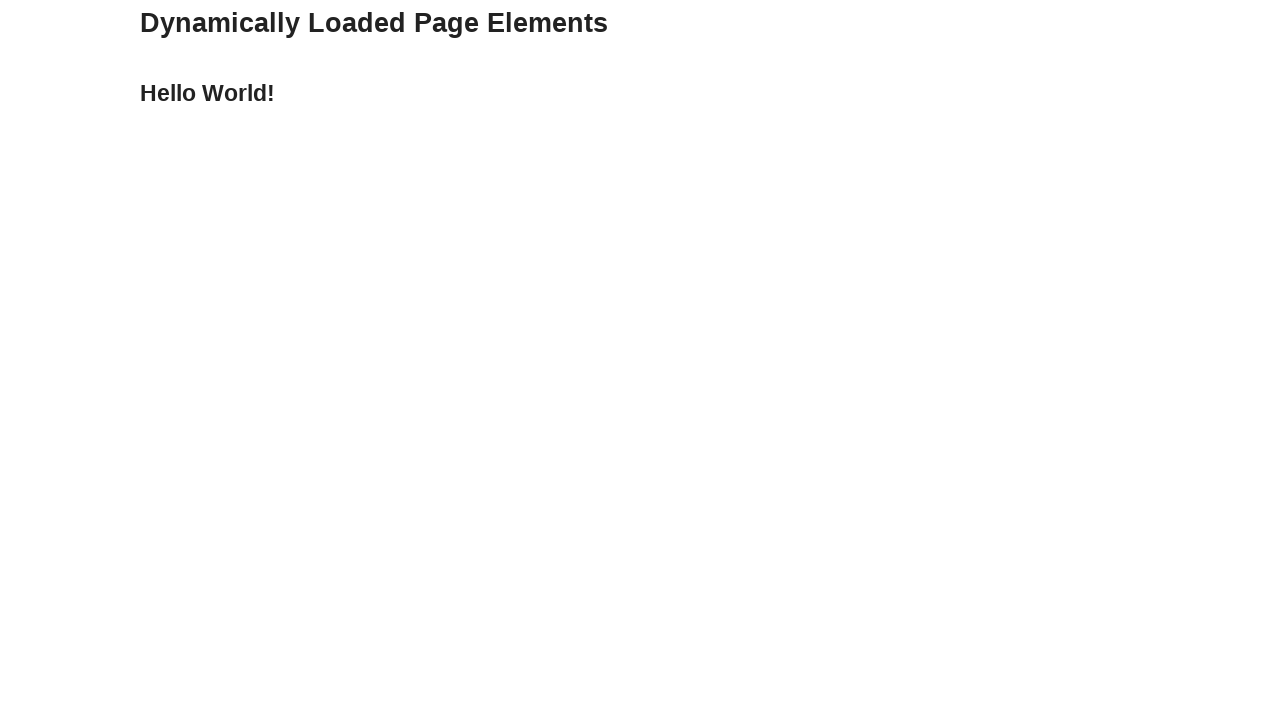

Verified that 'Hello World!' text is displayed correctly
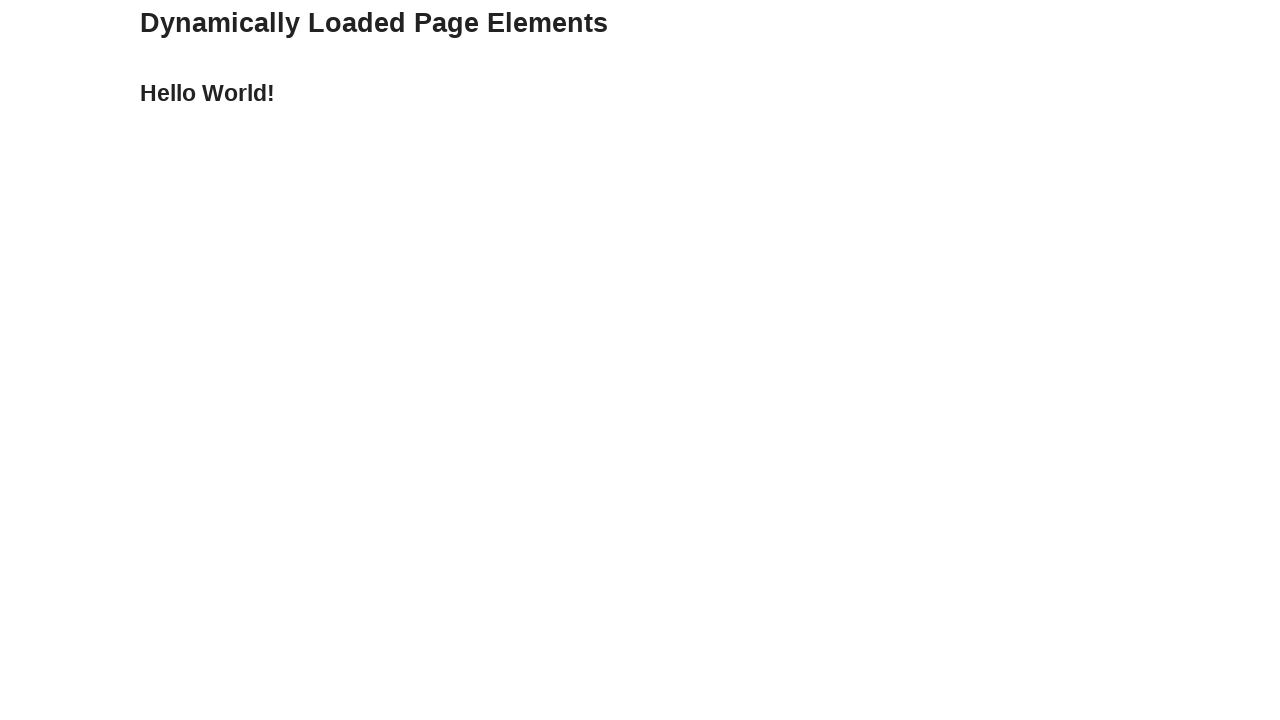

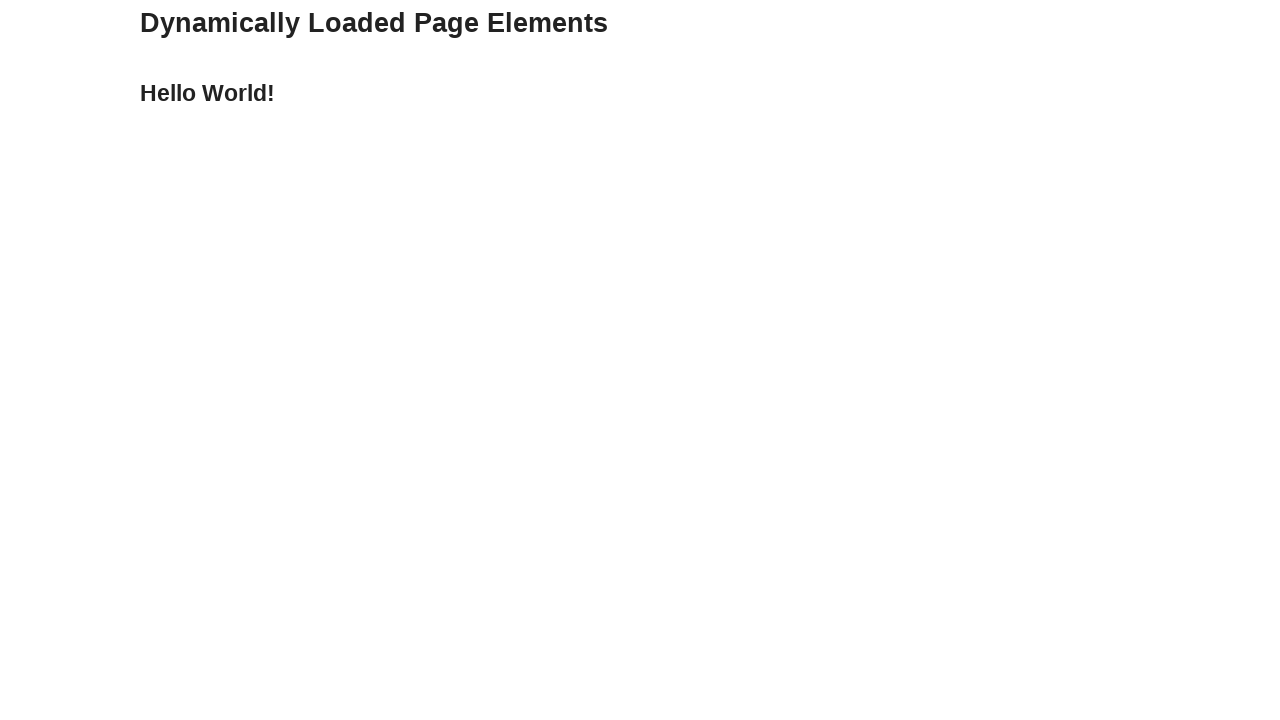